Tests multi-select dropdown functionality by selecting multiple options and then deselecting all of them

Starting URL: https://omayo.blogspot.com/

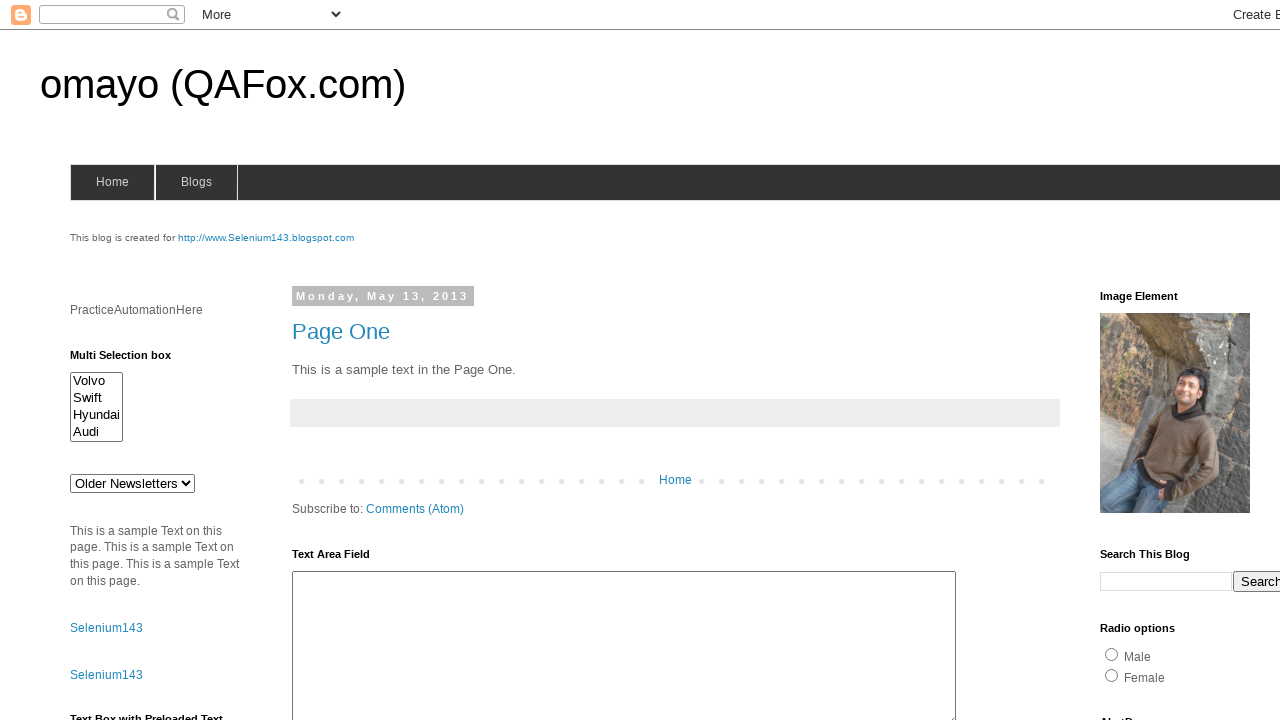

Located multi-select dropdown element with id 'multiselect1'
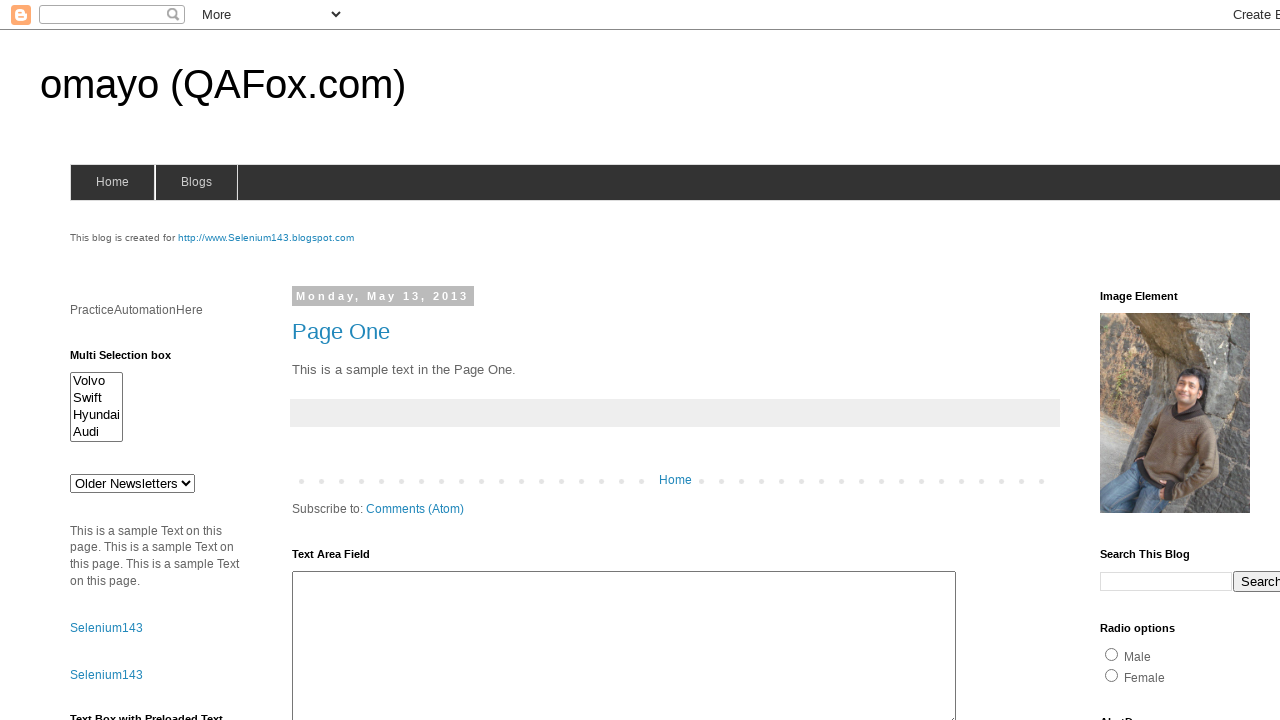

Selected first option (Volvo) by index on #multiselect1
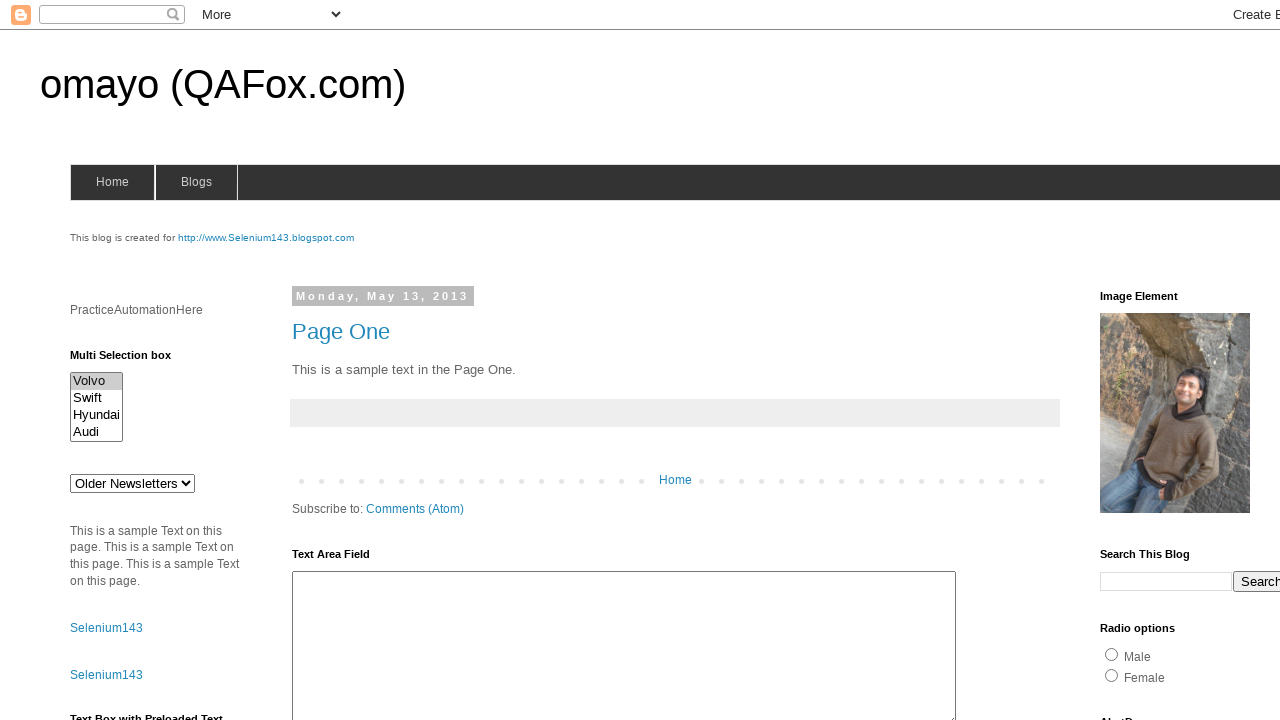

Selected Swift option by value 'swiftx' on #multiselect1
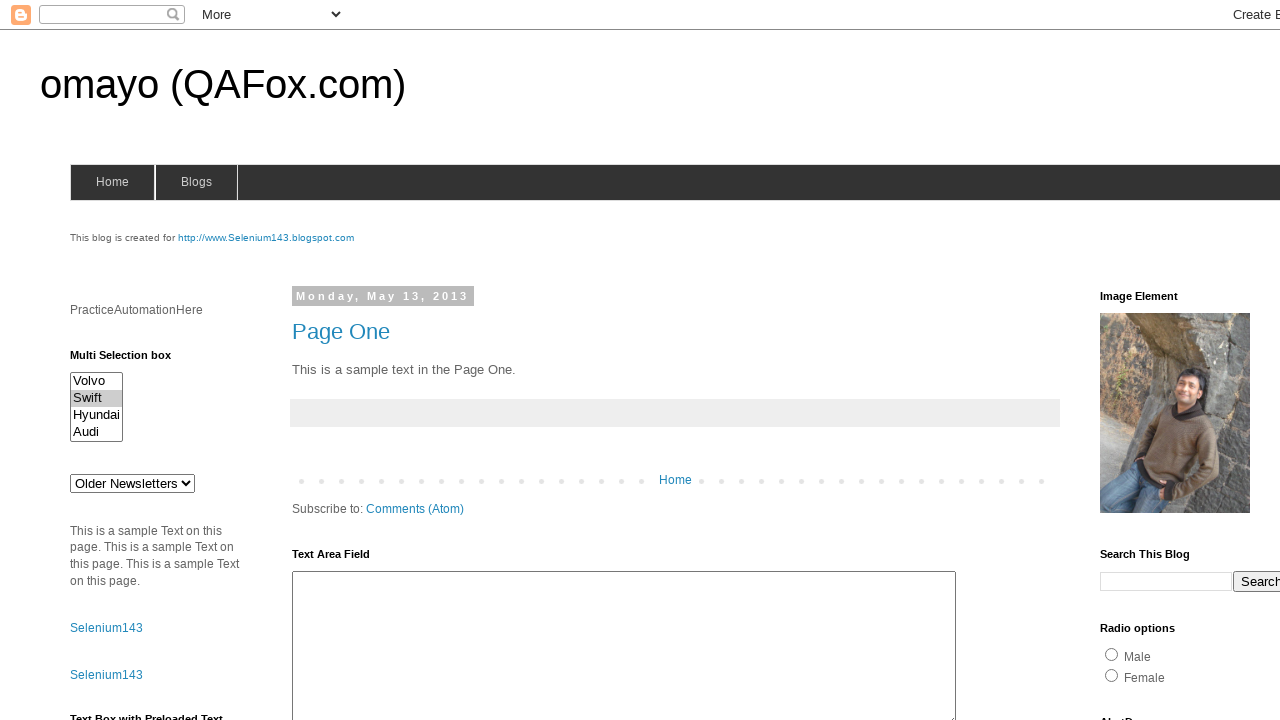

Selected Hyundai option by value 'Hyundaix' on #multiselect1
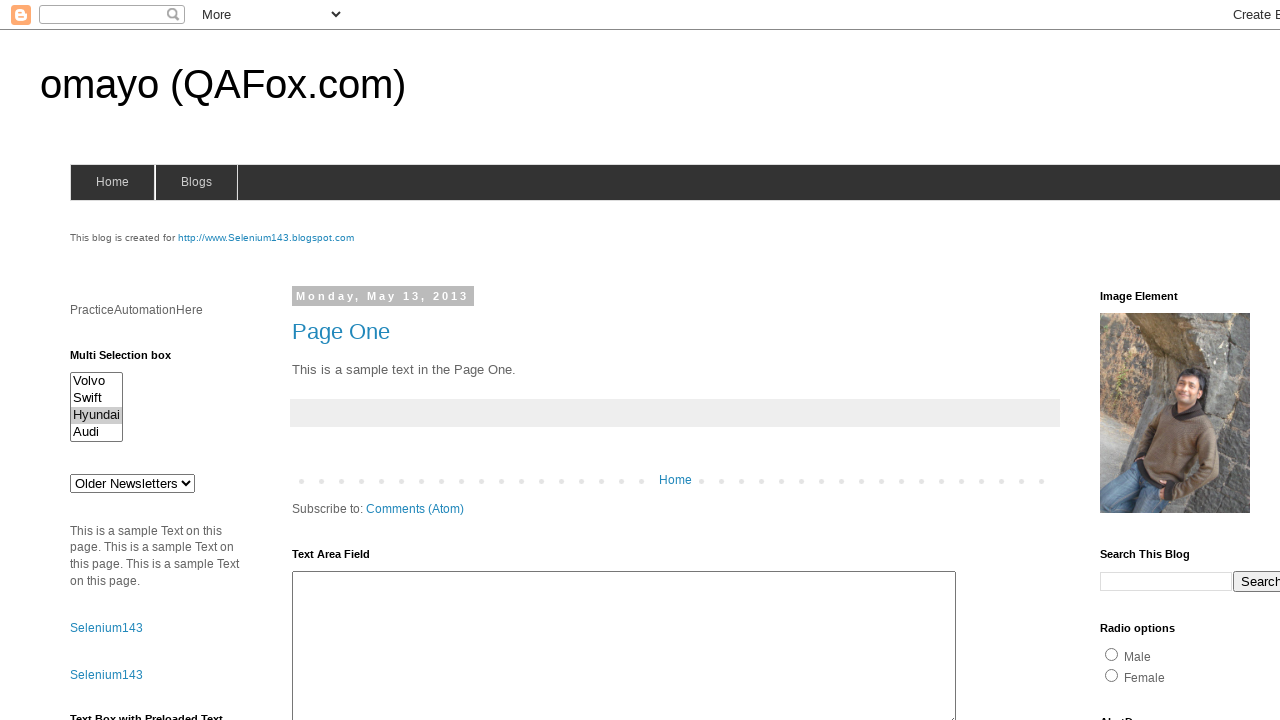

Selected Audi option by value 'audix' on #multiselect1
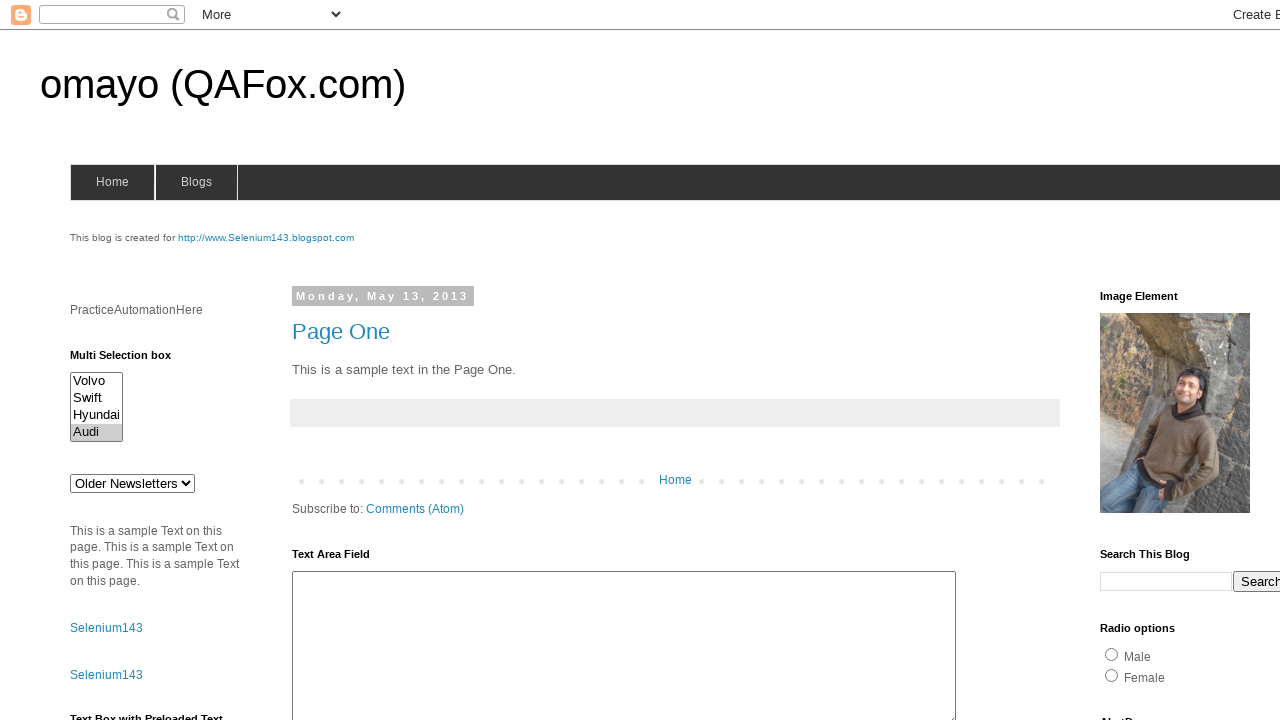

Retrieved all selected option texts from multi-select dropdown
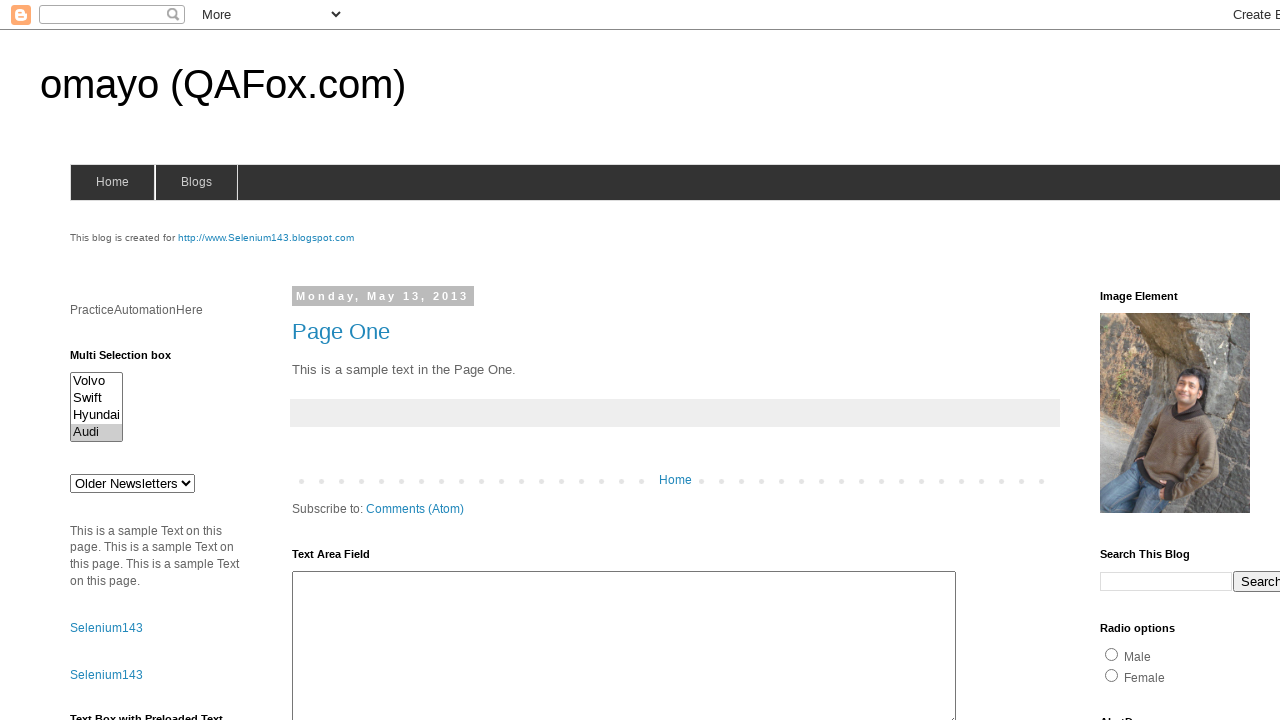

Deselected all options in the multi-select dropdown
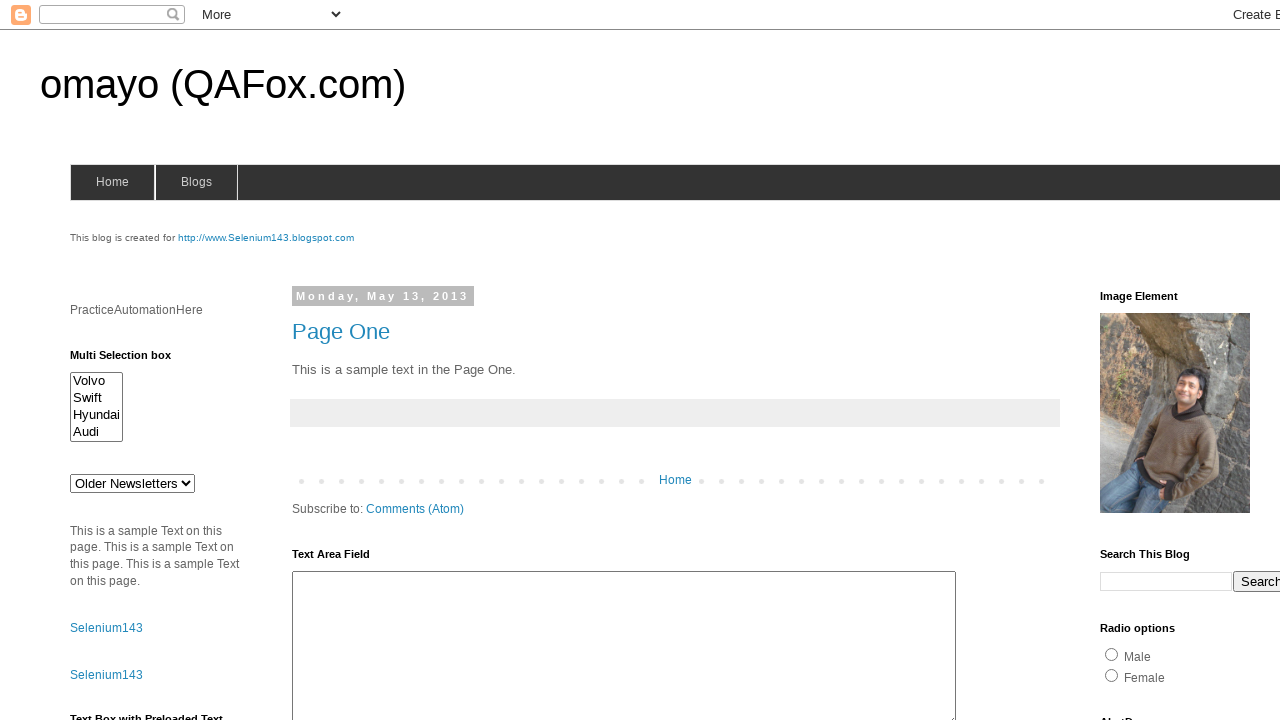

Verified that all options have been deselected
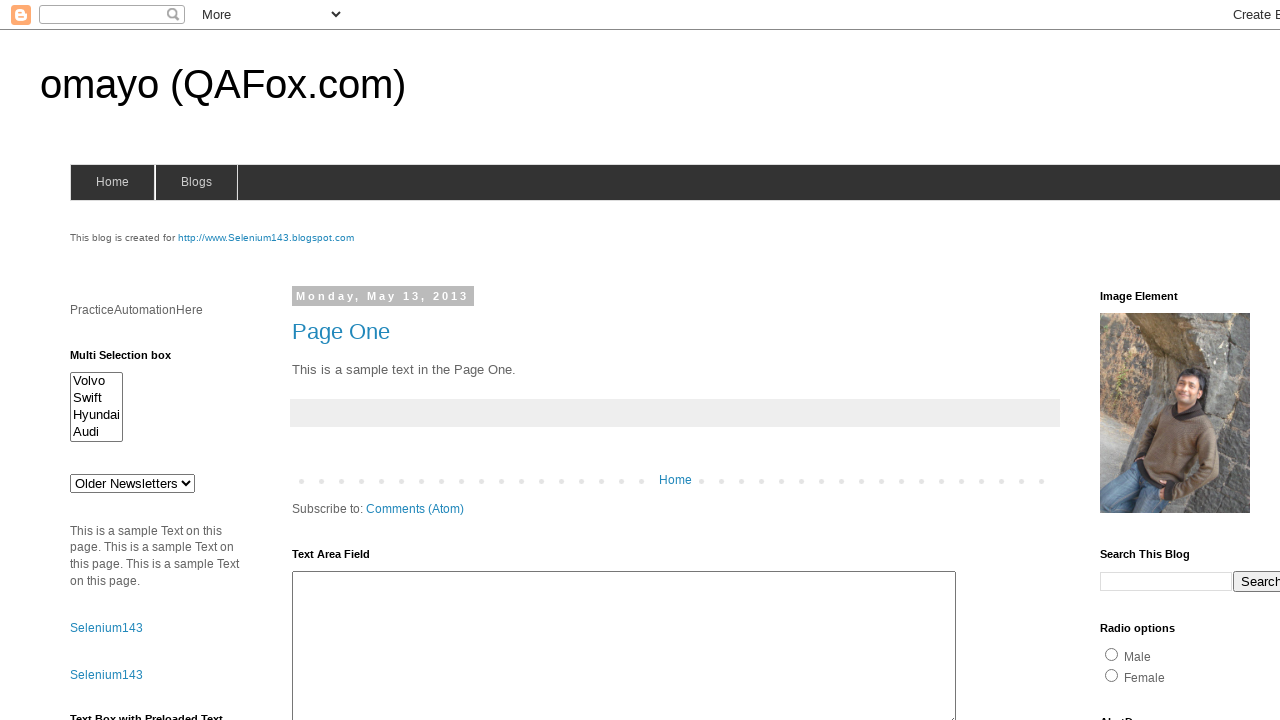

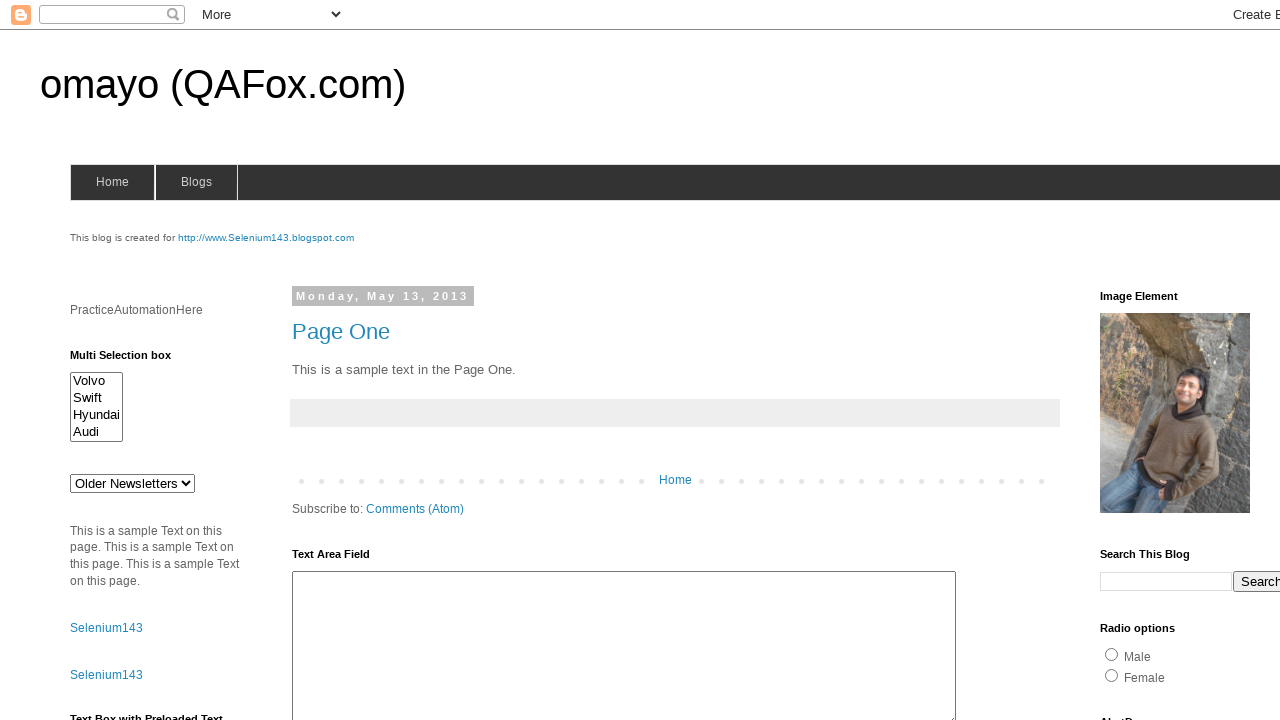